Tests interaction with a nested iframe by navigating through parent and child frames to fill an email field

Starting URL: https://letcode.in/frame

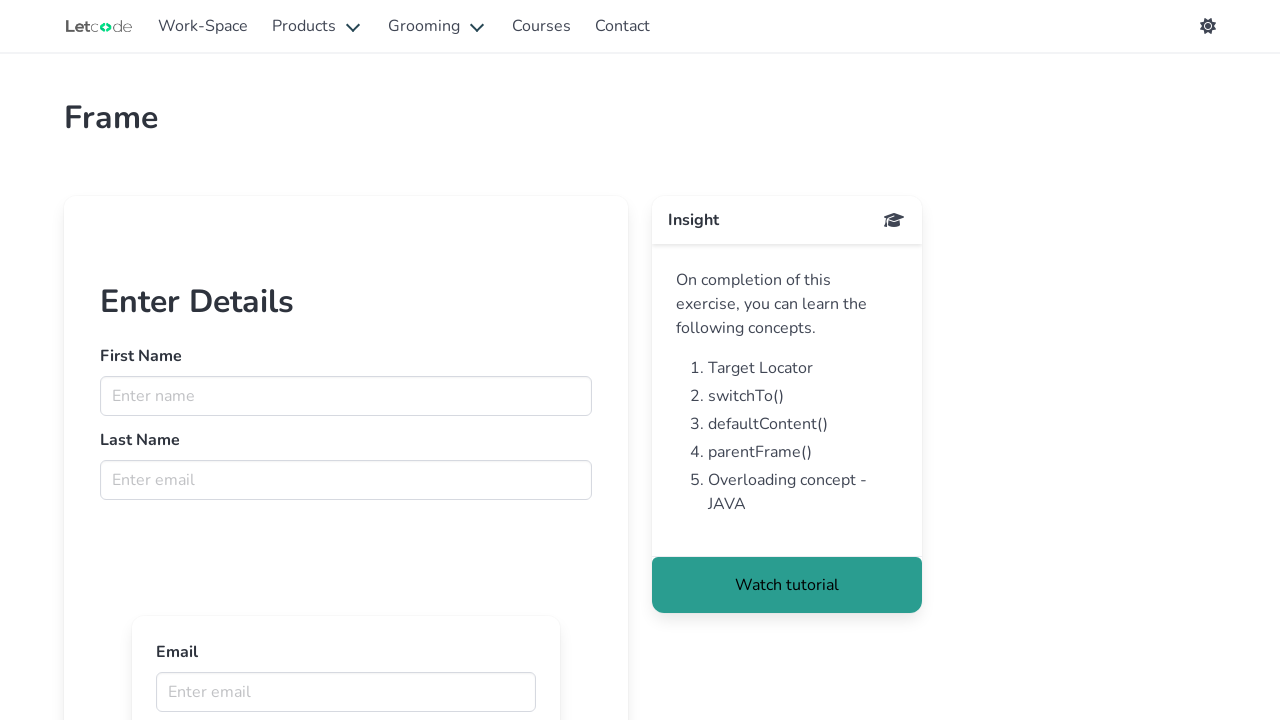

Navigated through parent frame '#firstFr' and child frame 'app-frame-content iframe' to fill email field with 'test@gmail.com' on #firstFr >> internal:control=enter-frame >> app-frame-content iframe >> internal
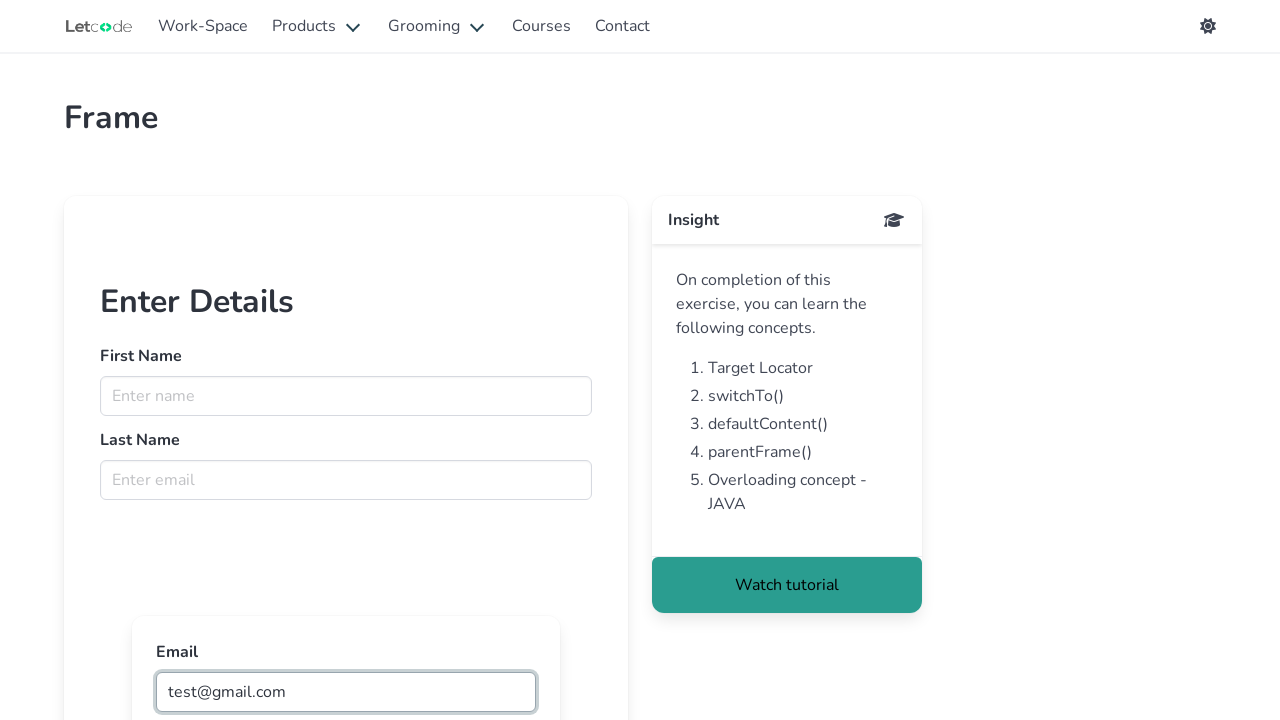

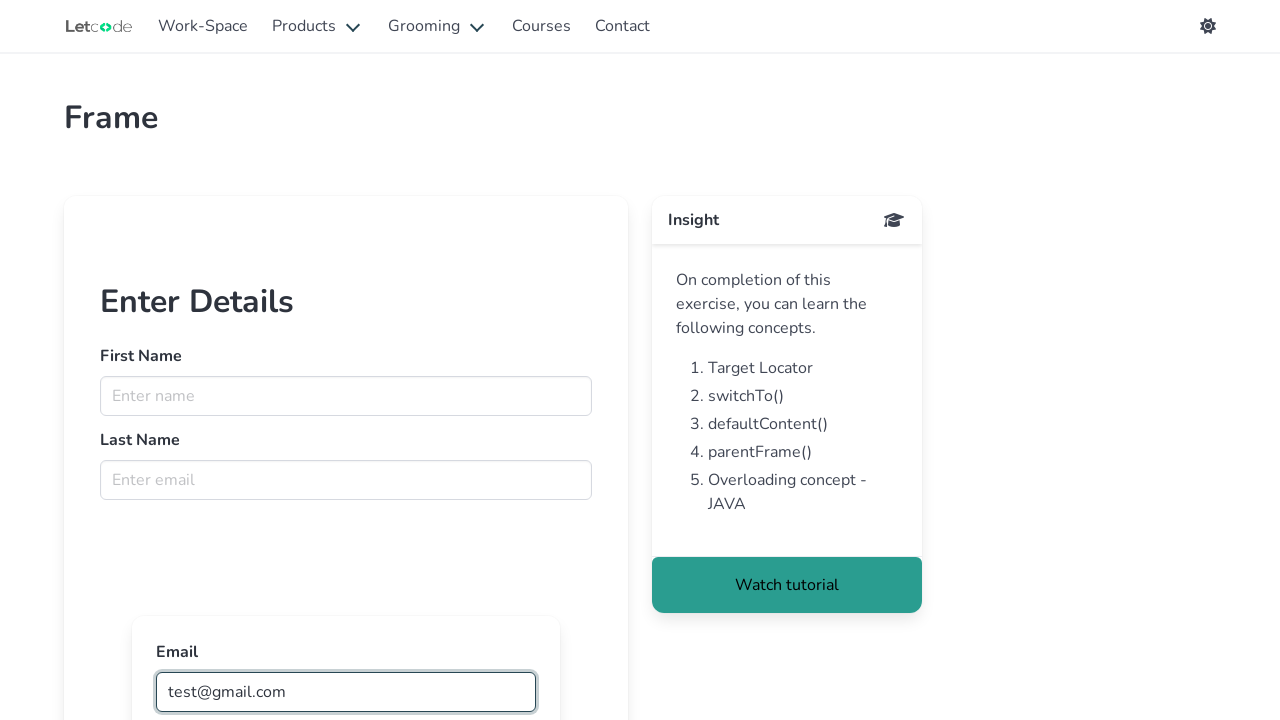